Navigates to W3Schools HTML tables page and iterates through all cells in the customers table to verify table data is accessible

Starting URL: https://www.w3schools.com/html/html_tables.asp

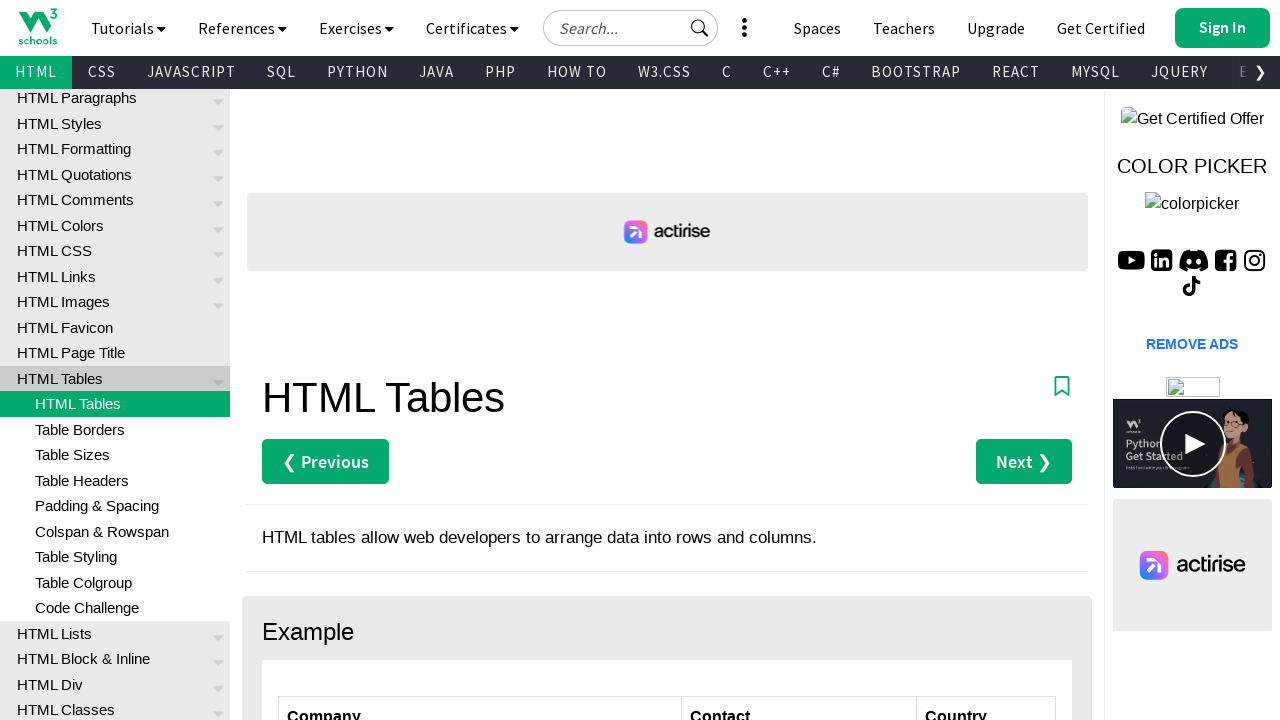

Navigated to W3Schools HTML tables page
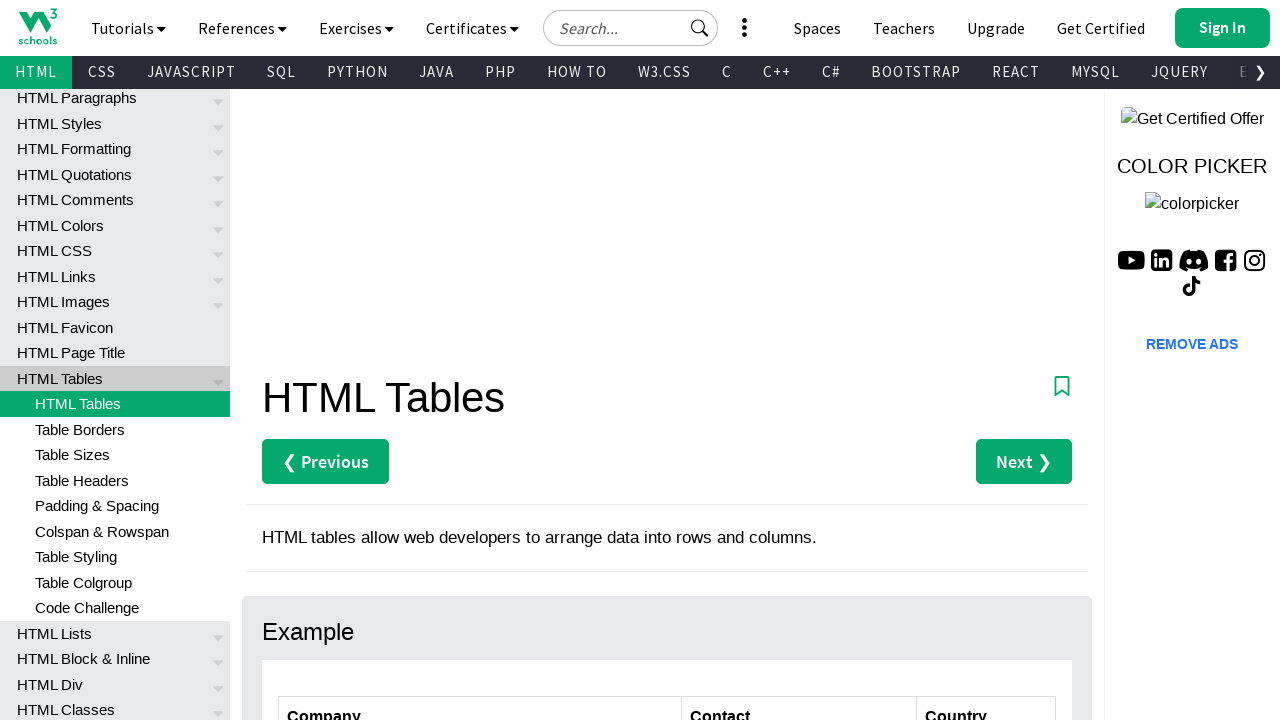

Customers table is now visible on the page
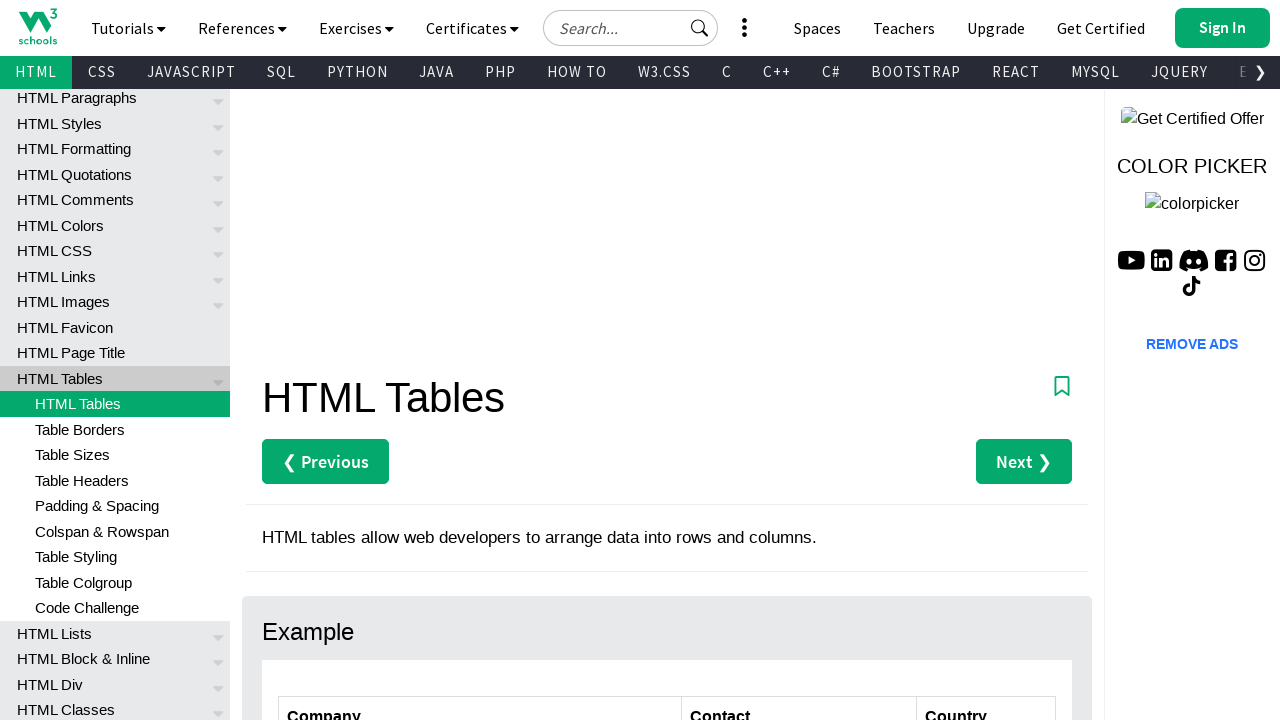

Retrieved all rows from customers table
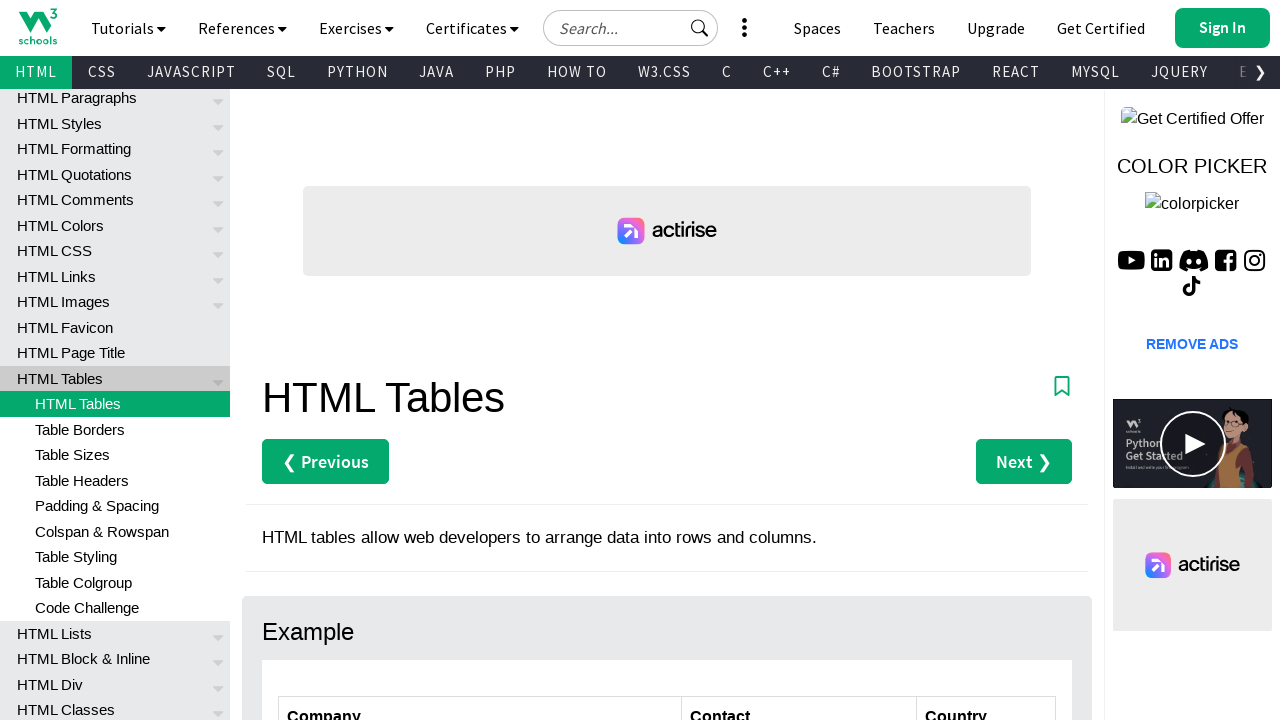

Counted 7 rows in the customers table
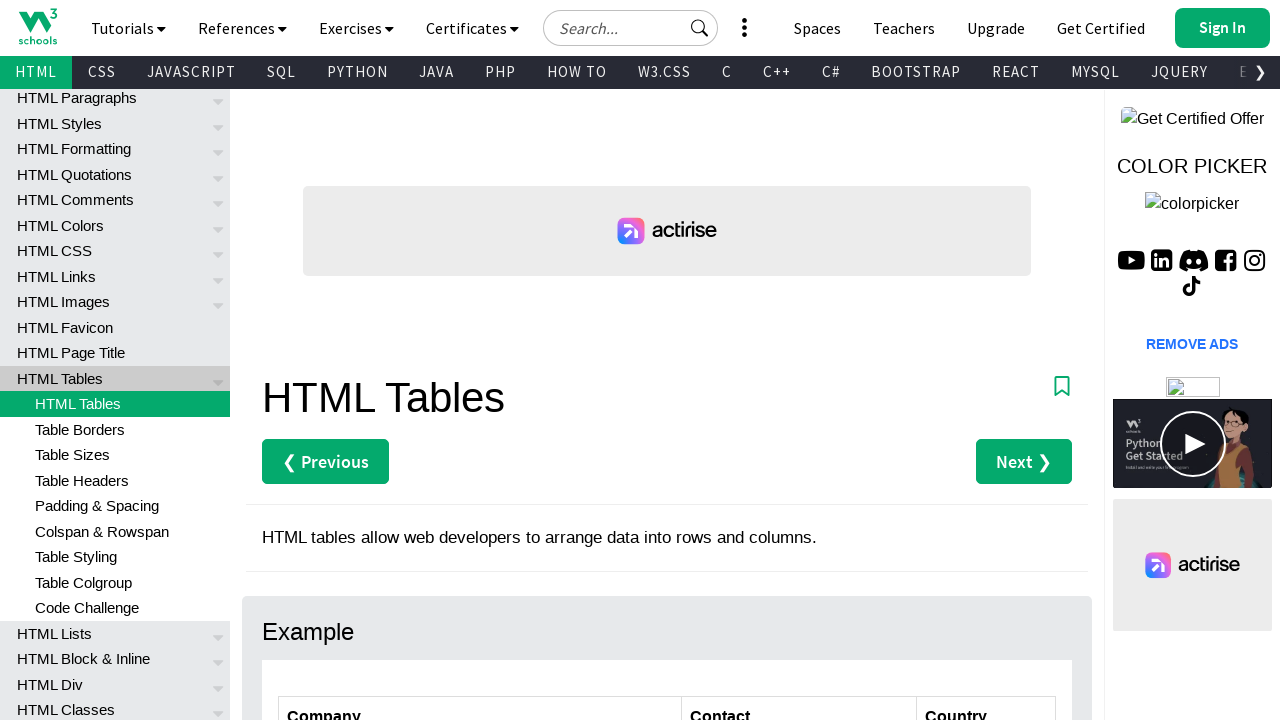

Retrieved all columns from the first data row
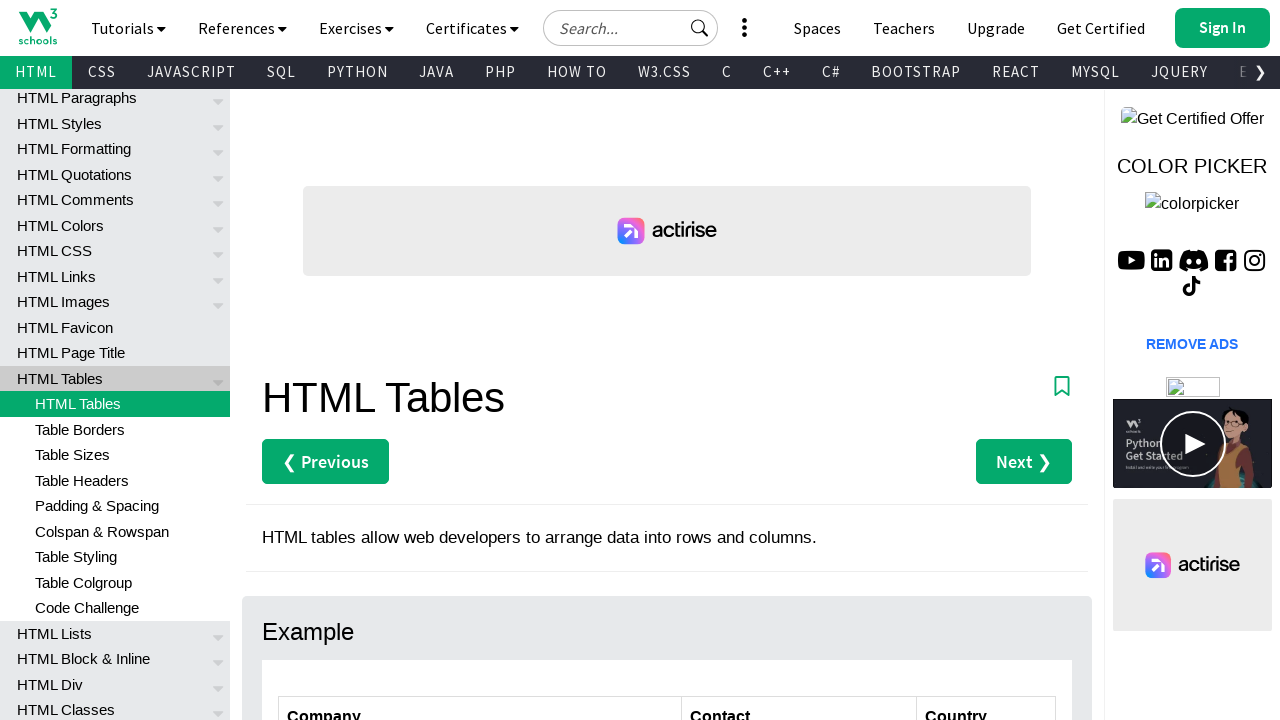

Counted 3 columns in the customers table
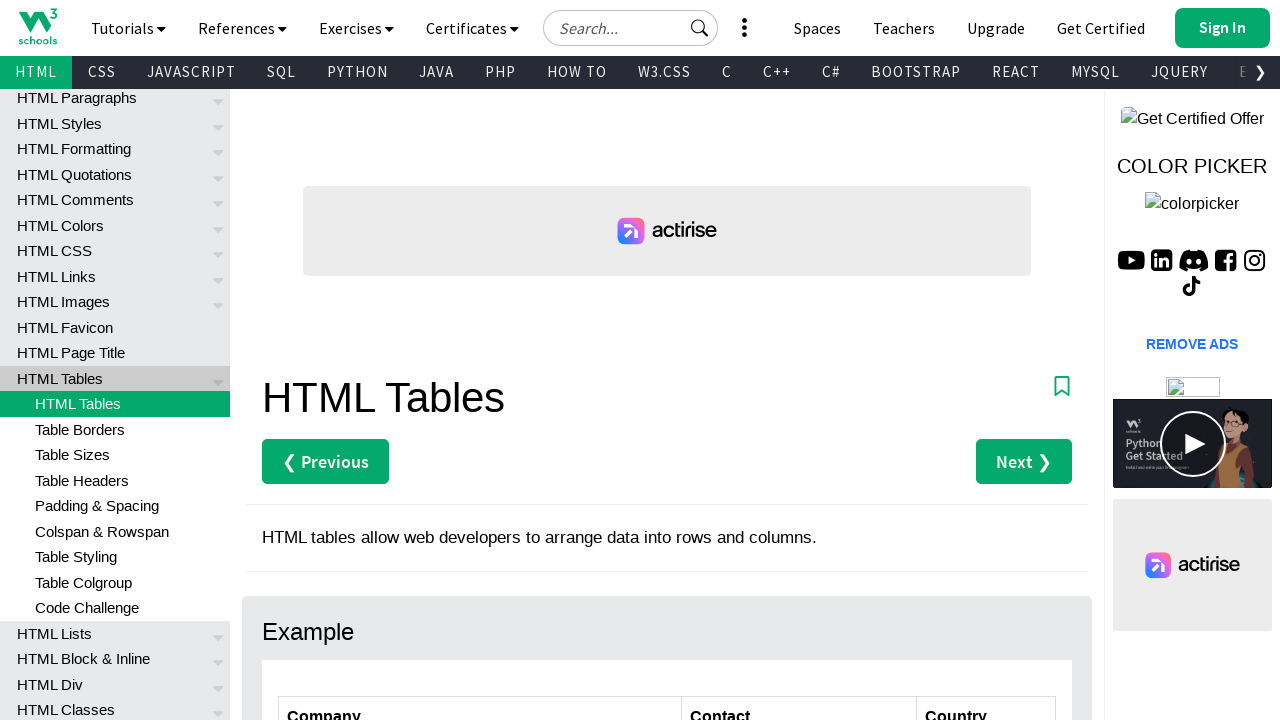

Retrieved header cell data at row 1, column 1: 'Company'
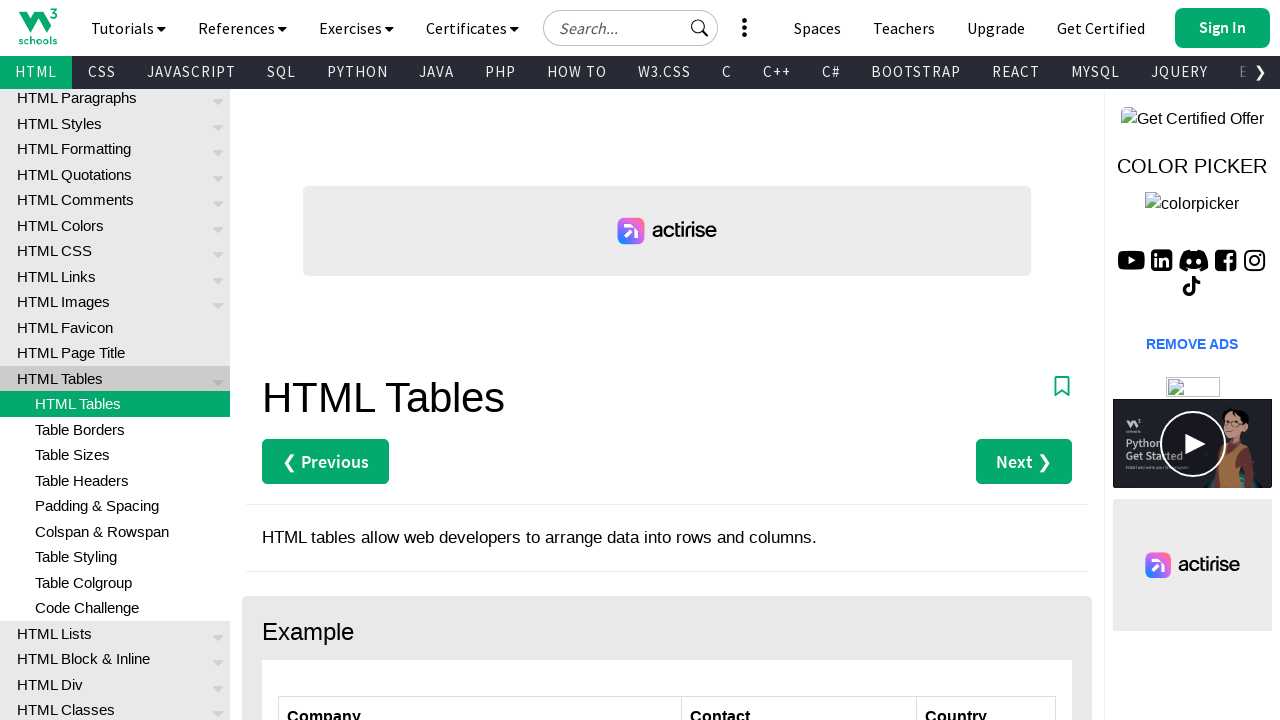

Retrieved header cell data at row 1, column 2: 'Contact'
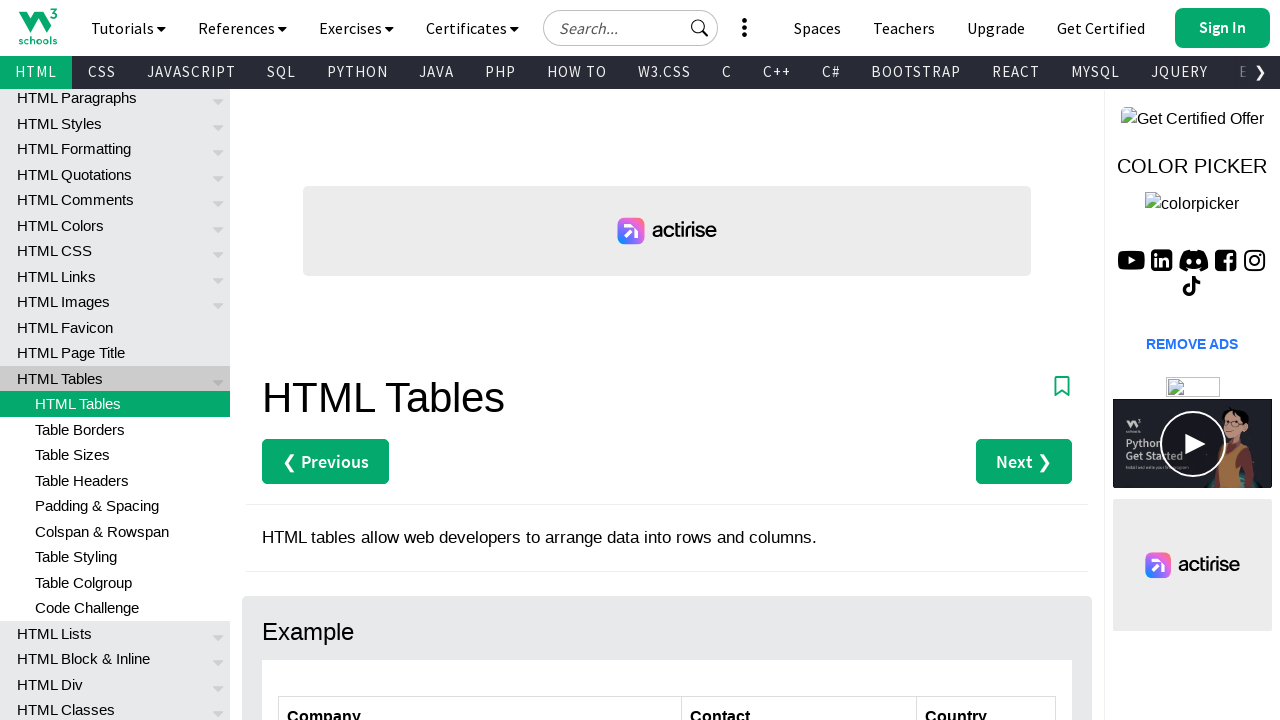

Retrieved header cell data at row 1, column 3: 'Country'
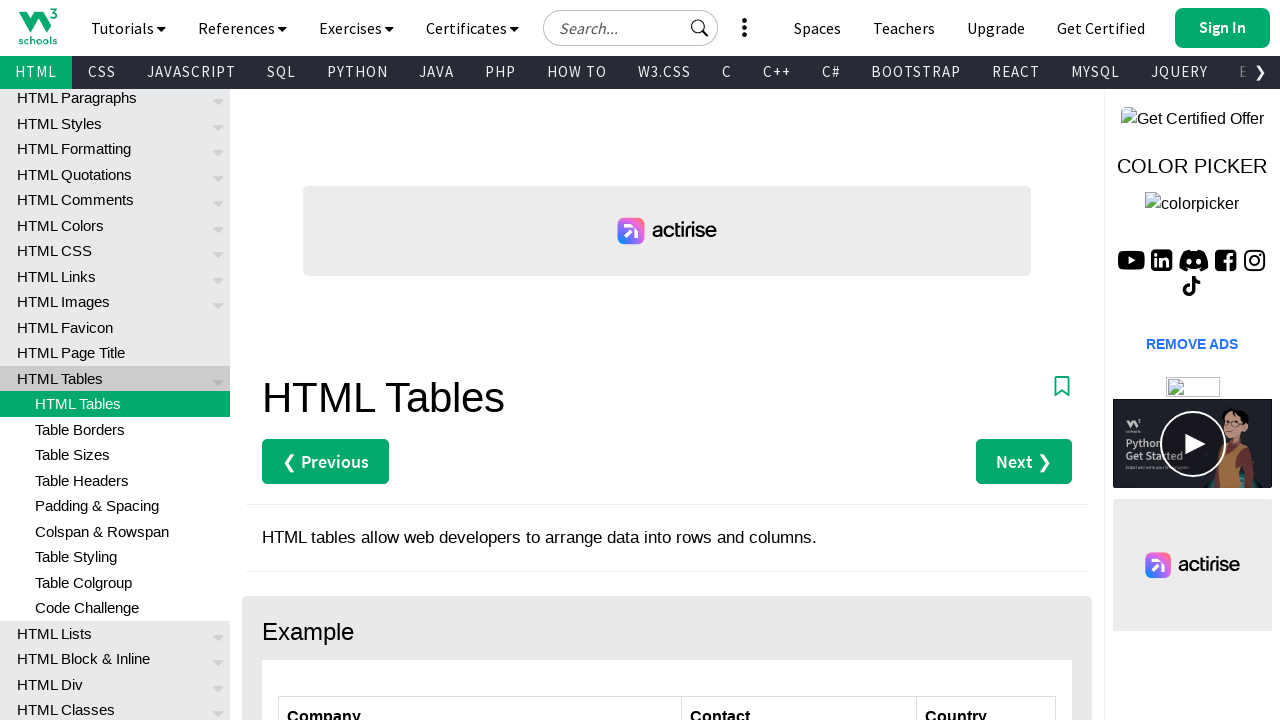

Retrieved table cell data at row 2, column 1: 'Alfreds Futterkiste'
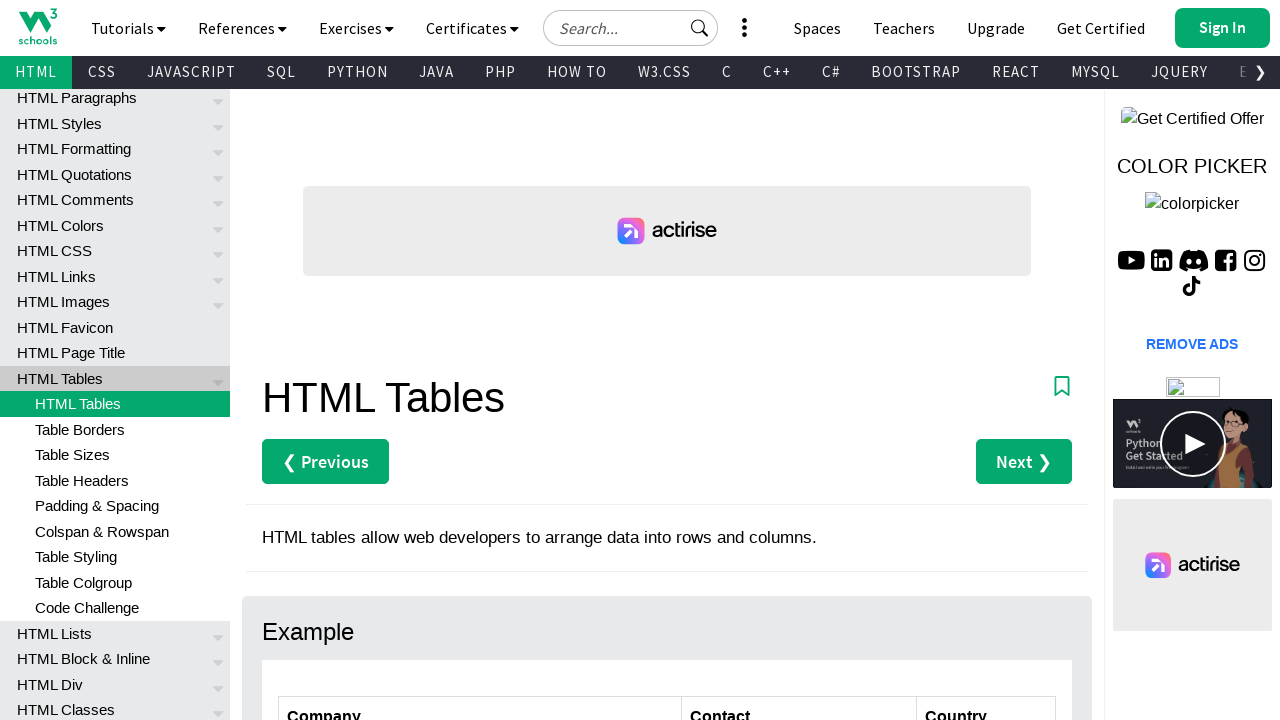

Retrieved table cell data at row 2, column 2: 'Maria Anders'
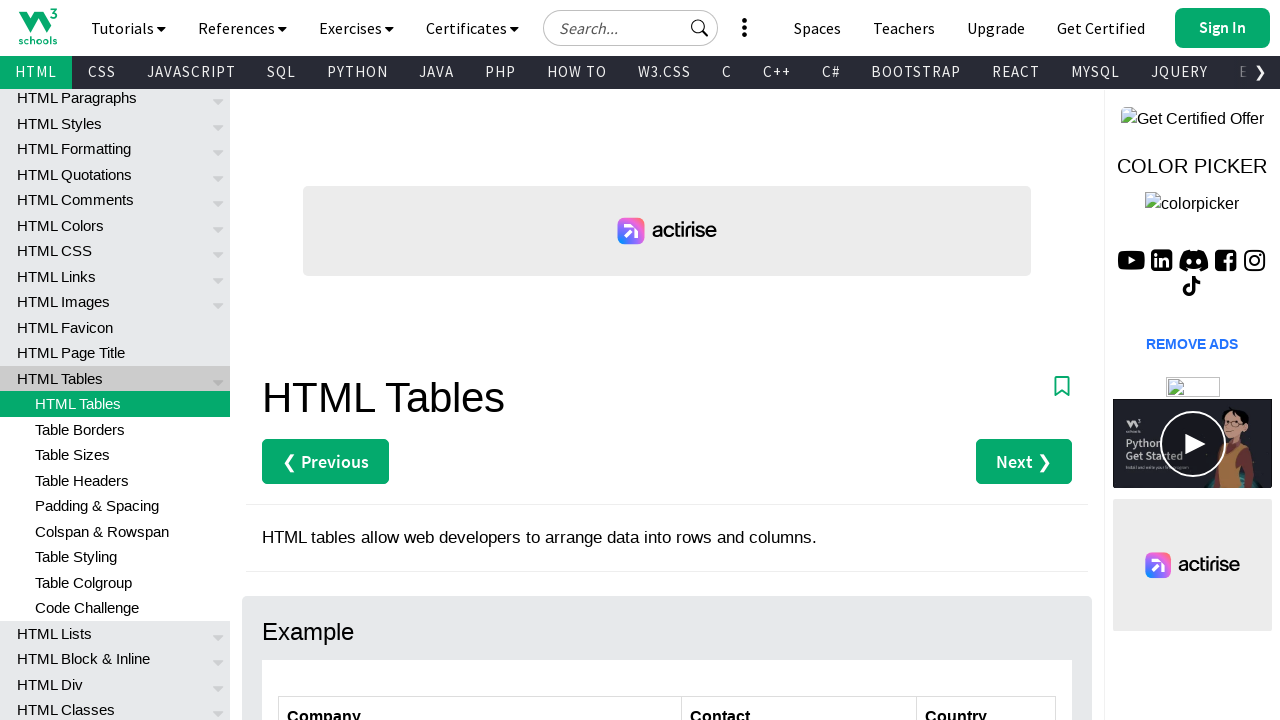

Retrieved table cell data at row 2, column 3: 'Germany'
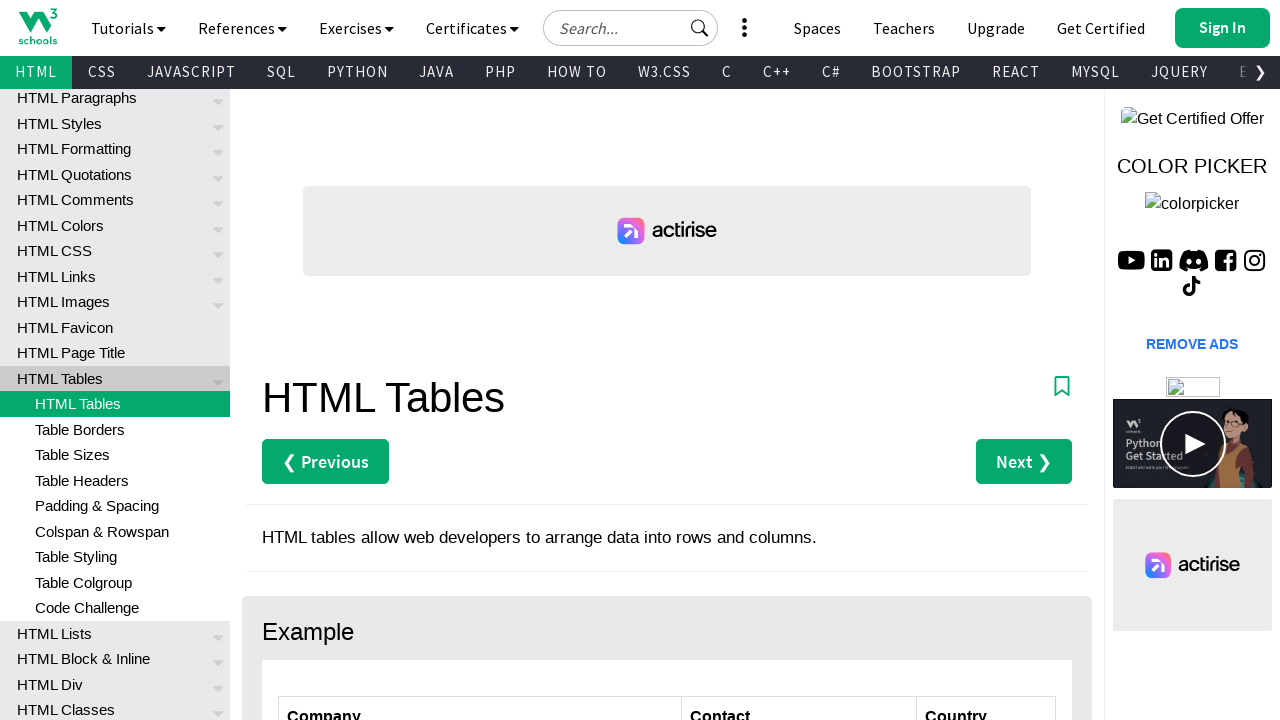

Retrieved table cell data at row 3, column 1: 'Centro comercial Moctezuma'
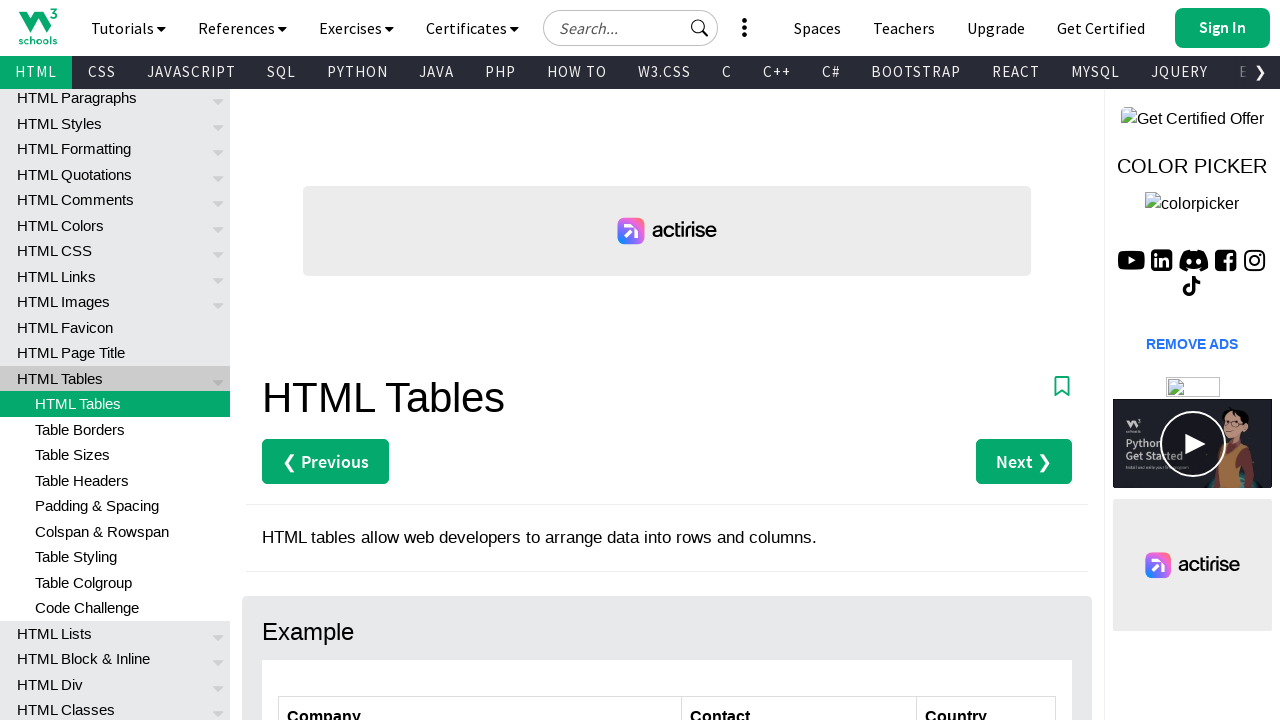

Retrieved table cell data at row 3, column 2: 'Francisco Chang'
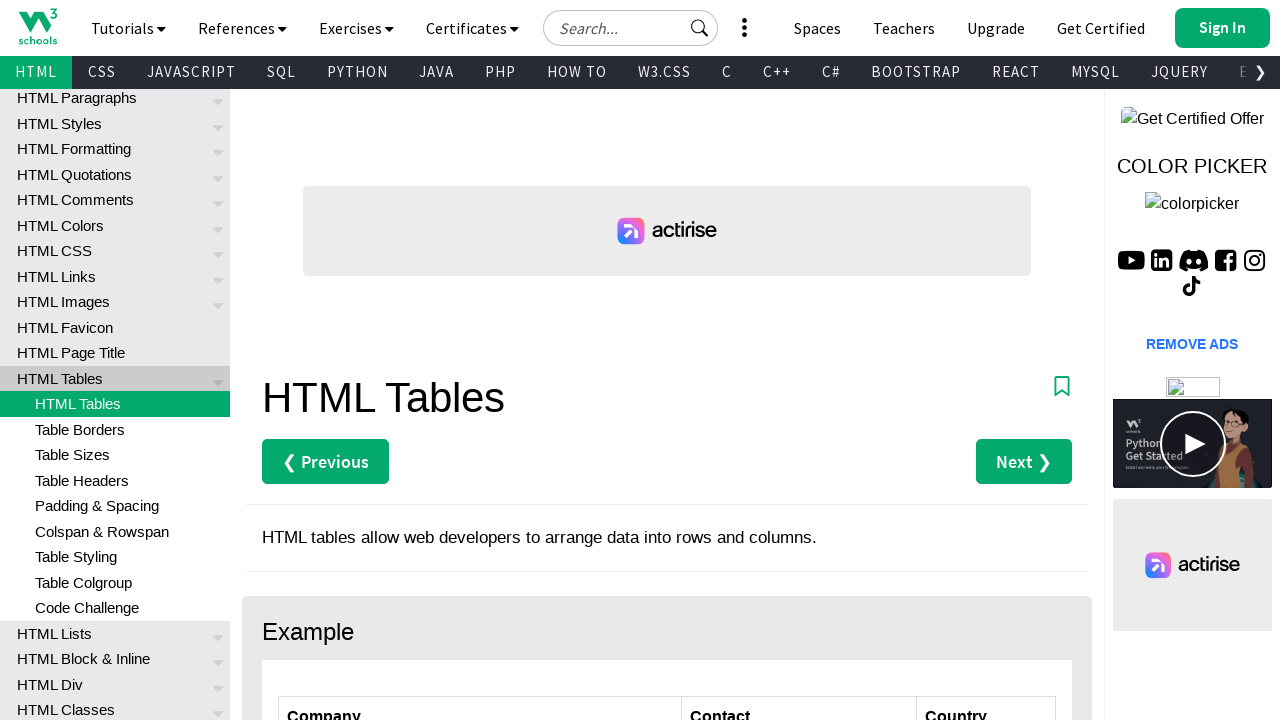

Retrieved table cell data at row 3, column 3: 'Mexico'
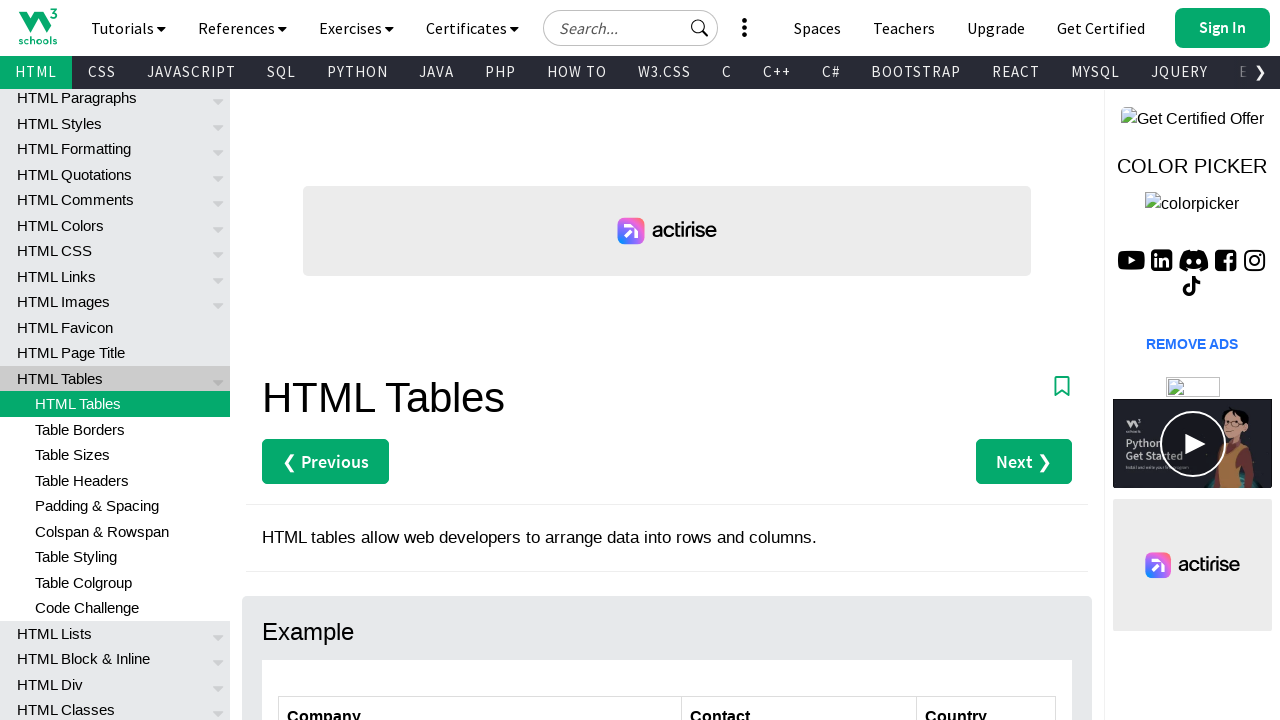

Retrieved table cell data at row 4, column 1: 'Ernst Handel'
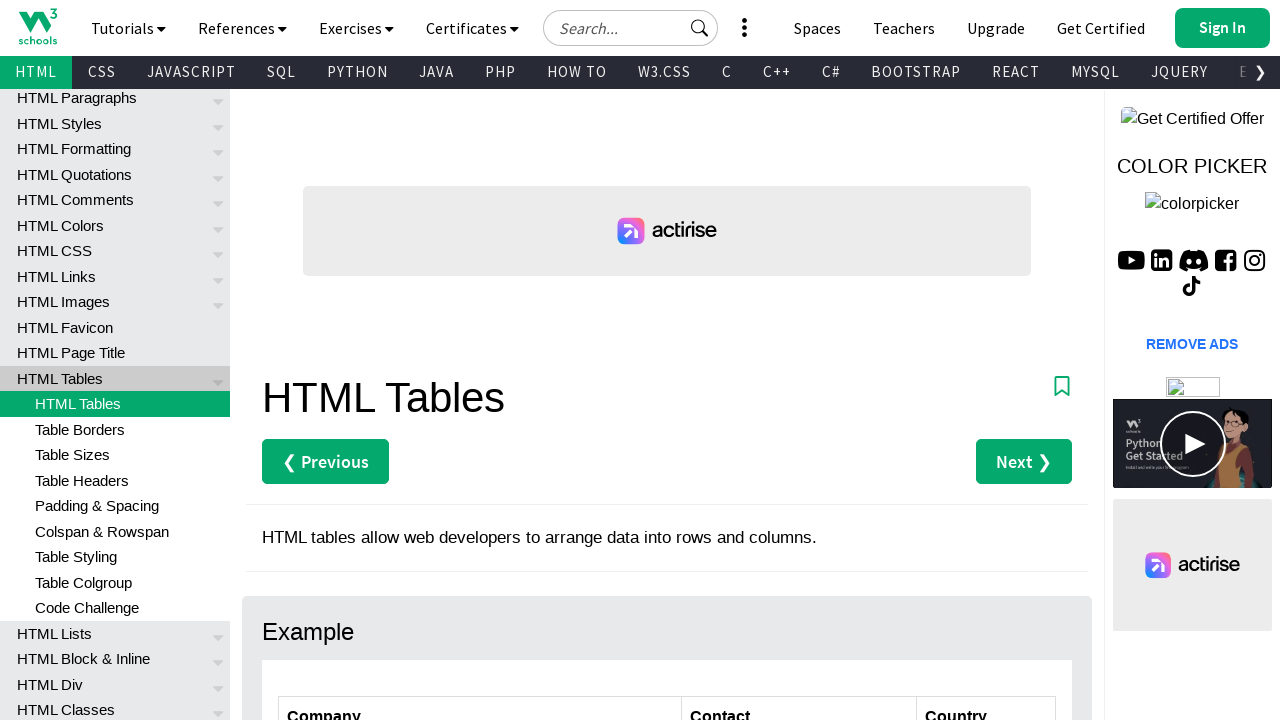

Retrieved table cell data at row 4, column 2: 'Roland Mendel'
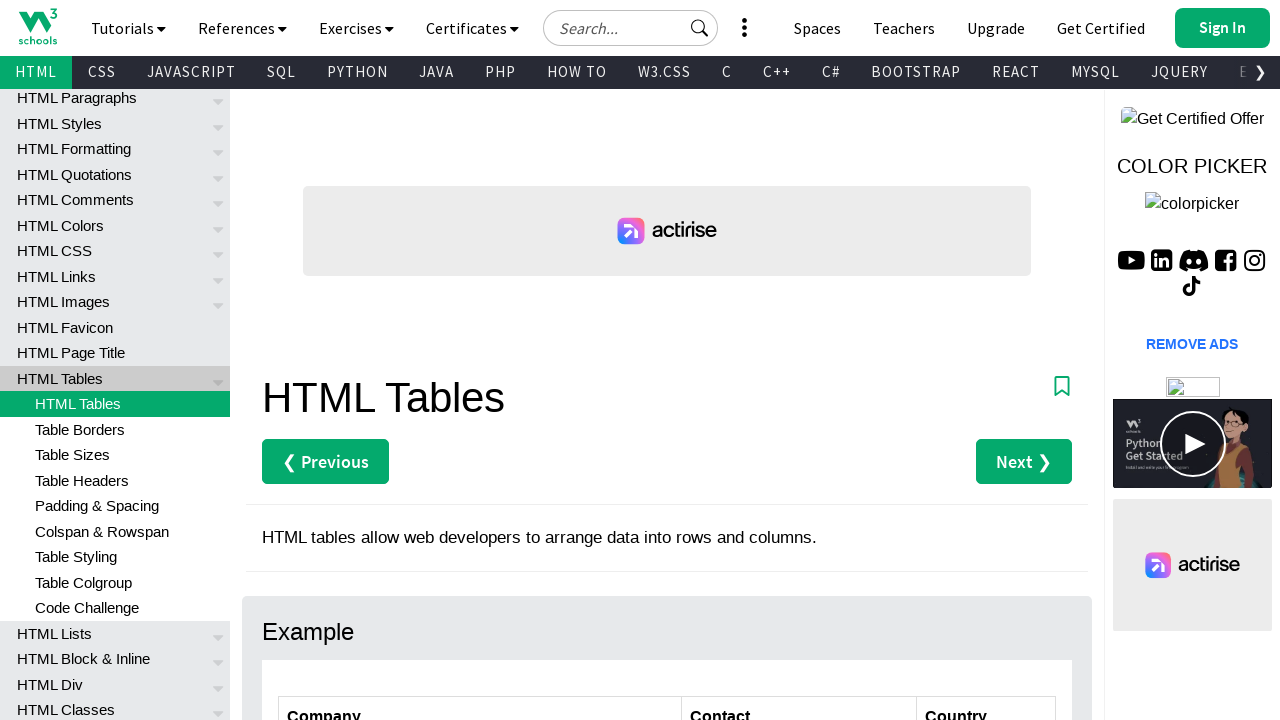

Retrieved table cell data at row 4, column 3: 'Austria'
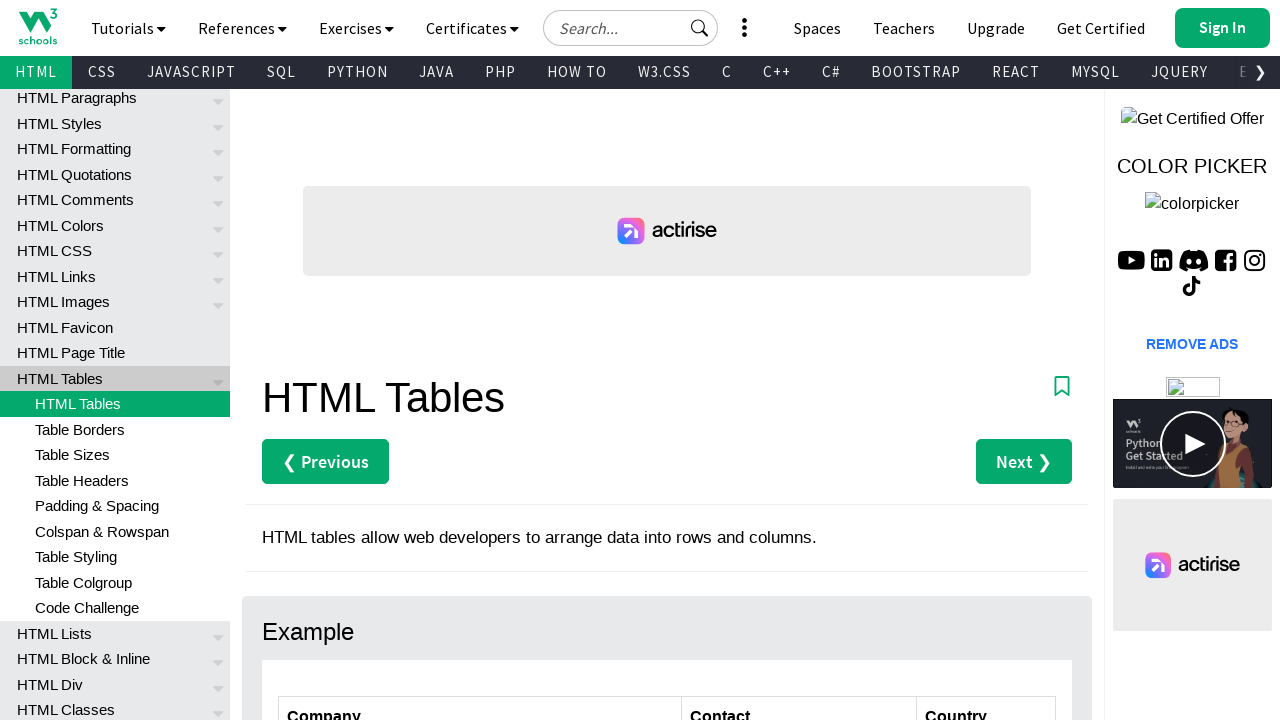

Retrieved table cell data at row 5, column 1: 'Island Trading'
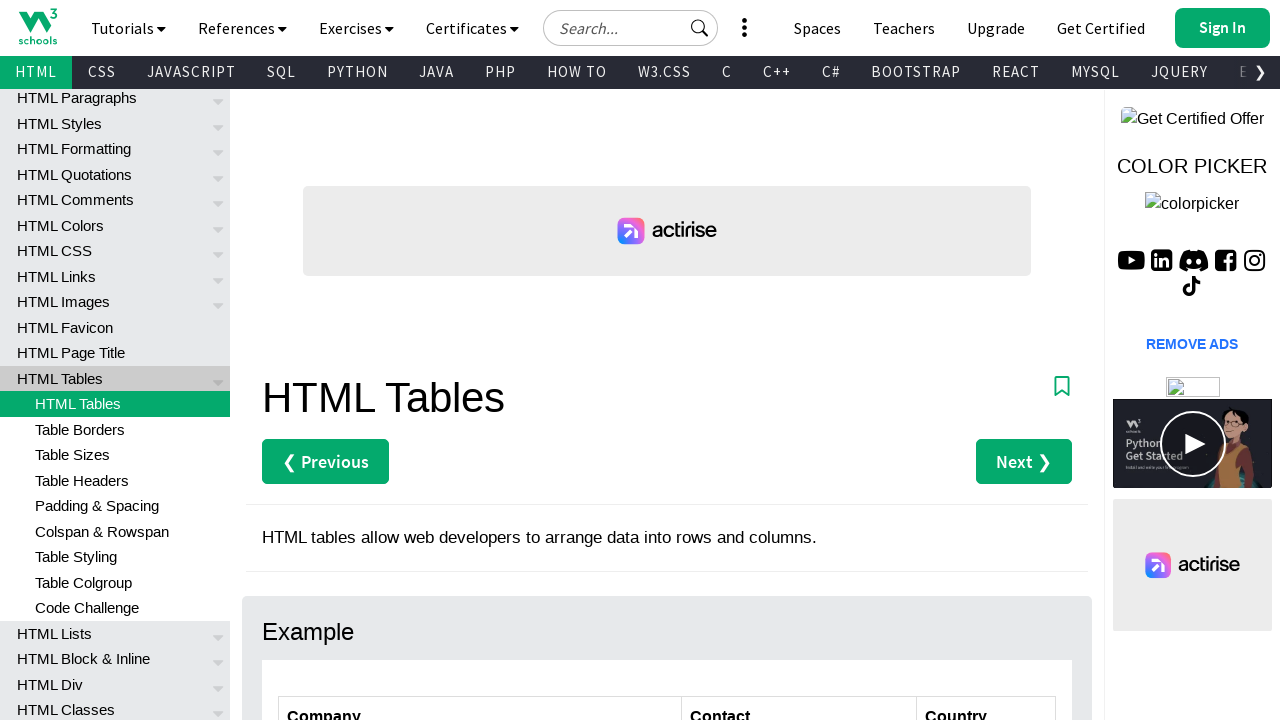

Retrieved table cell data at row 5, column 2: 'Helen Bennett'
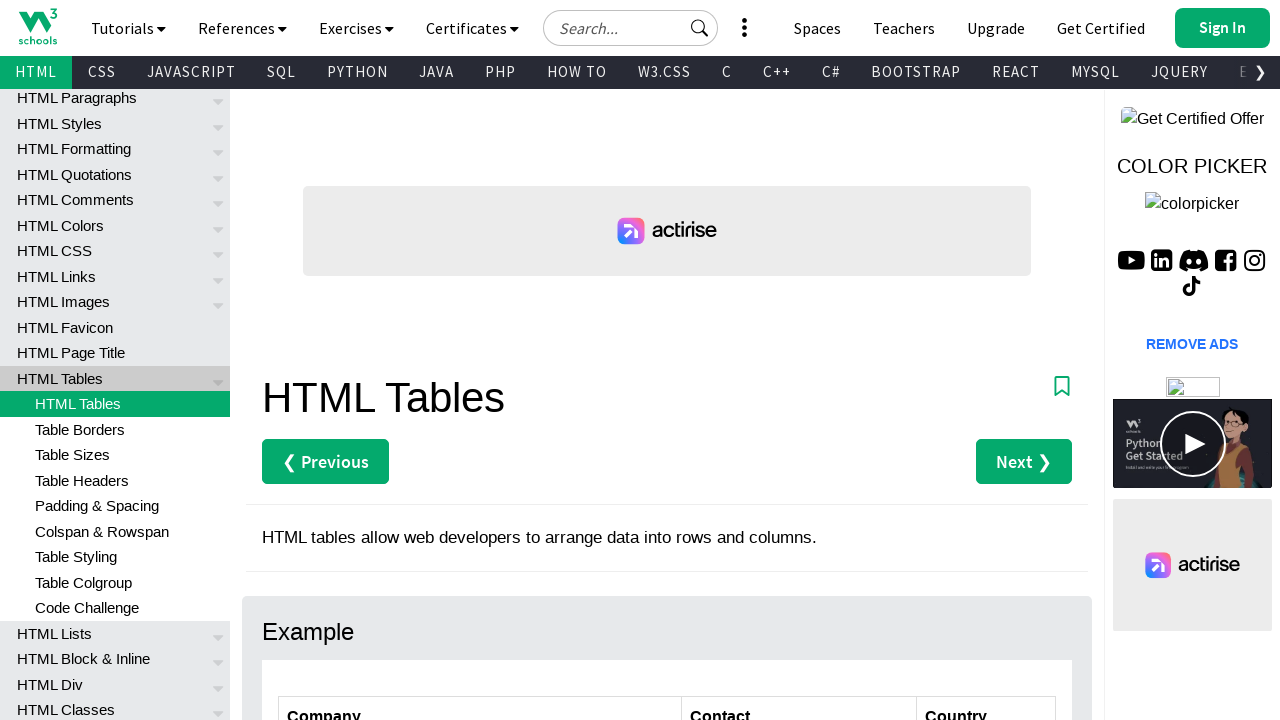

Retrieved table cell data at row 5, column 3: 'UK'
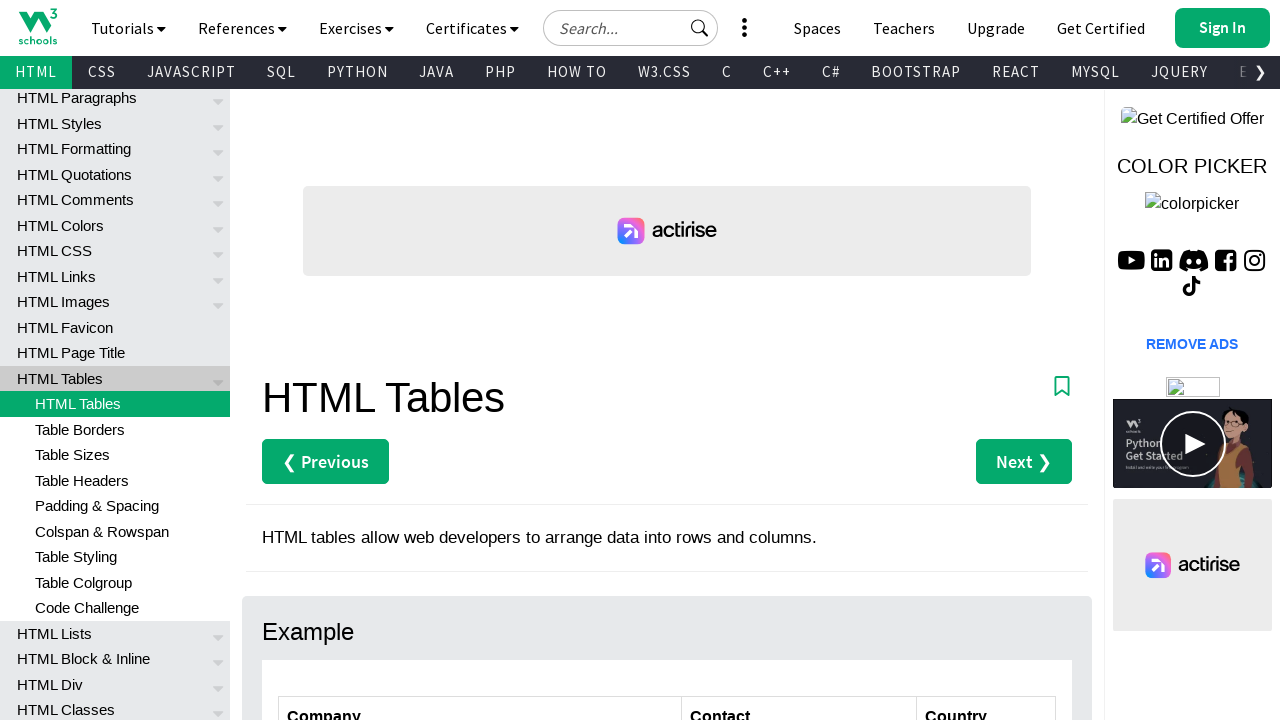

Retrieved table cell data at row 6, column 1: 'Laughing Bacchus Winecellars'
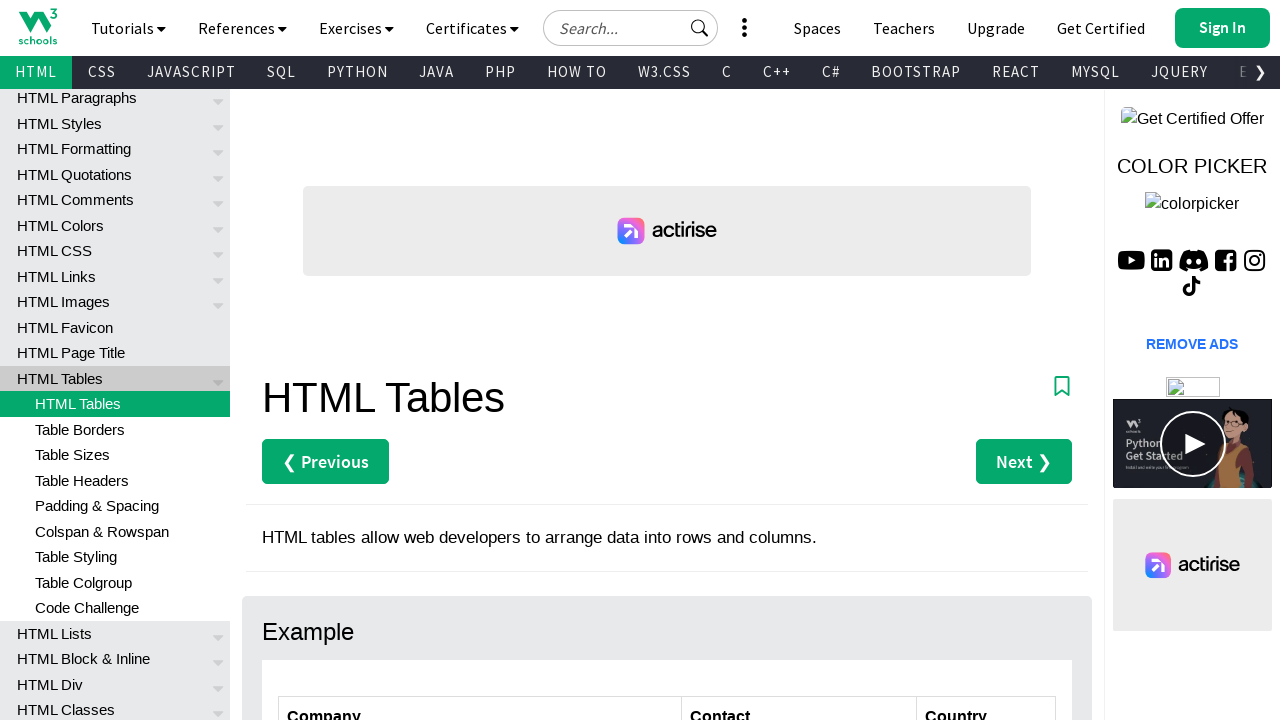

Retrieved table cell data at row 6, column 2: 'Yoshi Tannamuri'
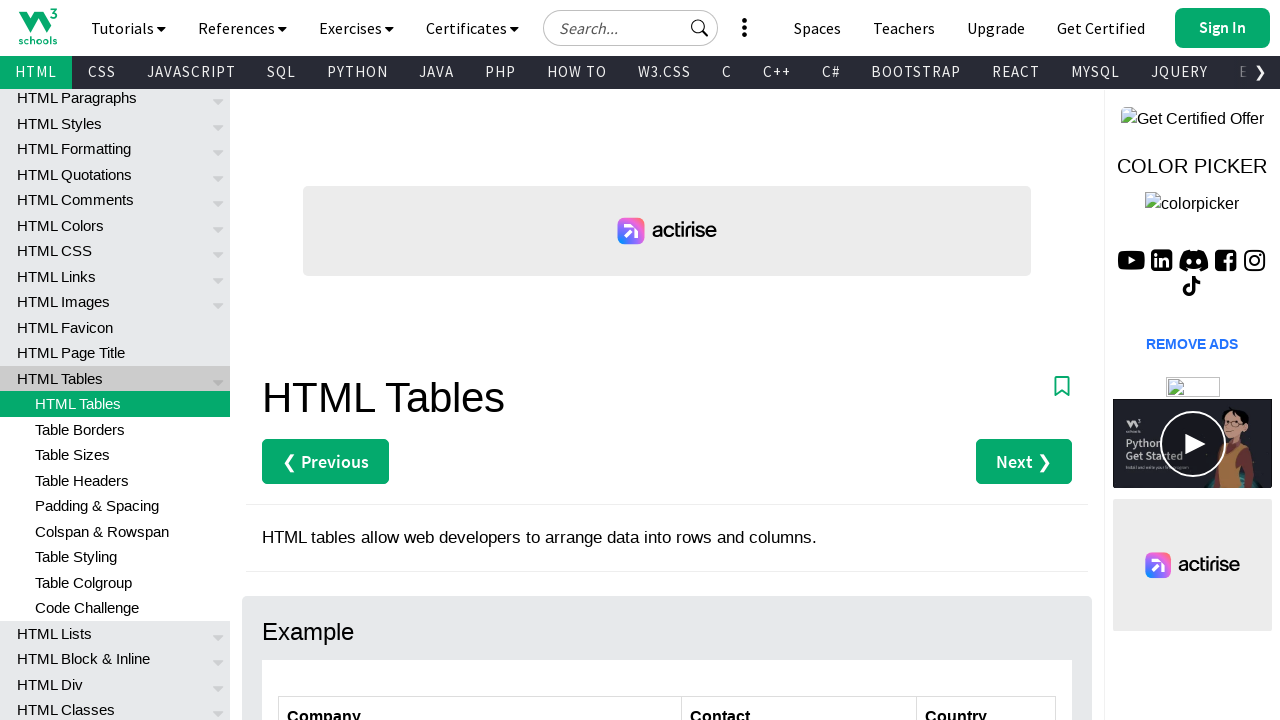

Retrieved table cell data at row 6, column 3: 'Canada'
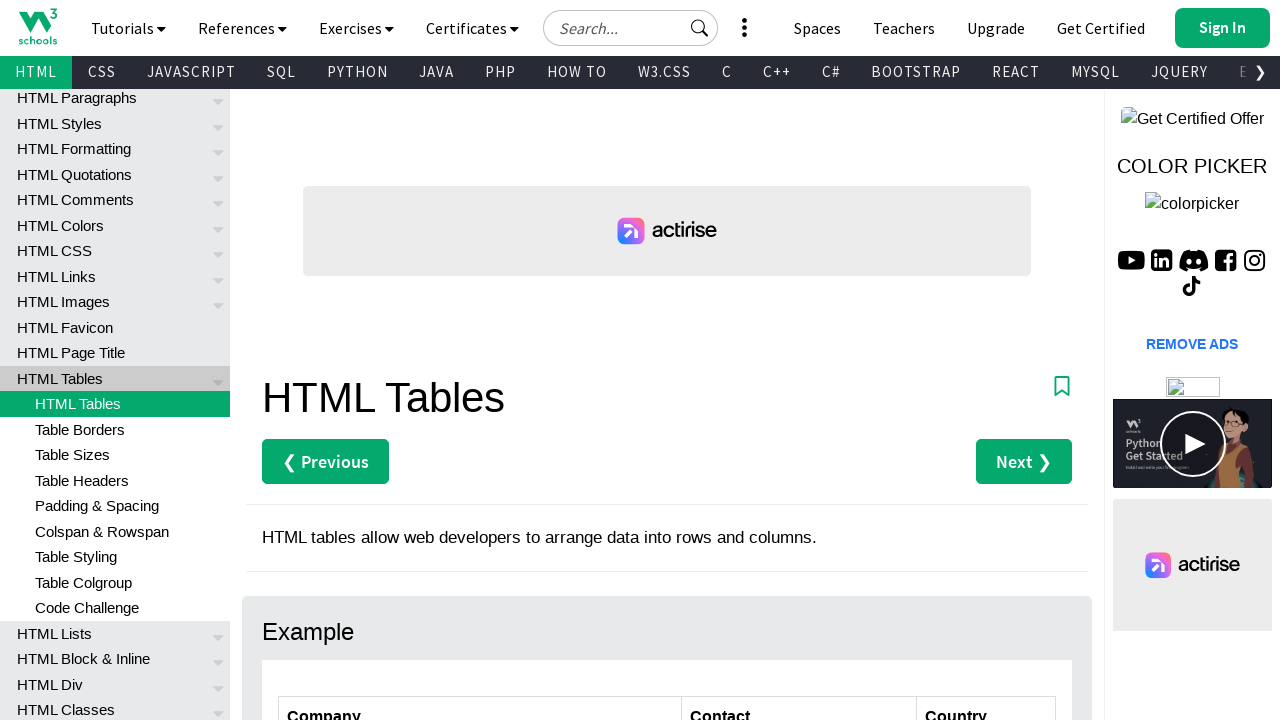

Retrieved table cell data at row 7, column 1: 'Magazzini Alimentari Riuniti'
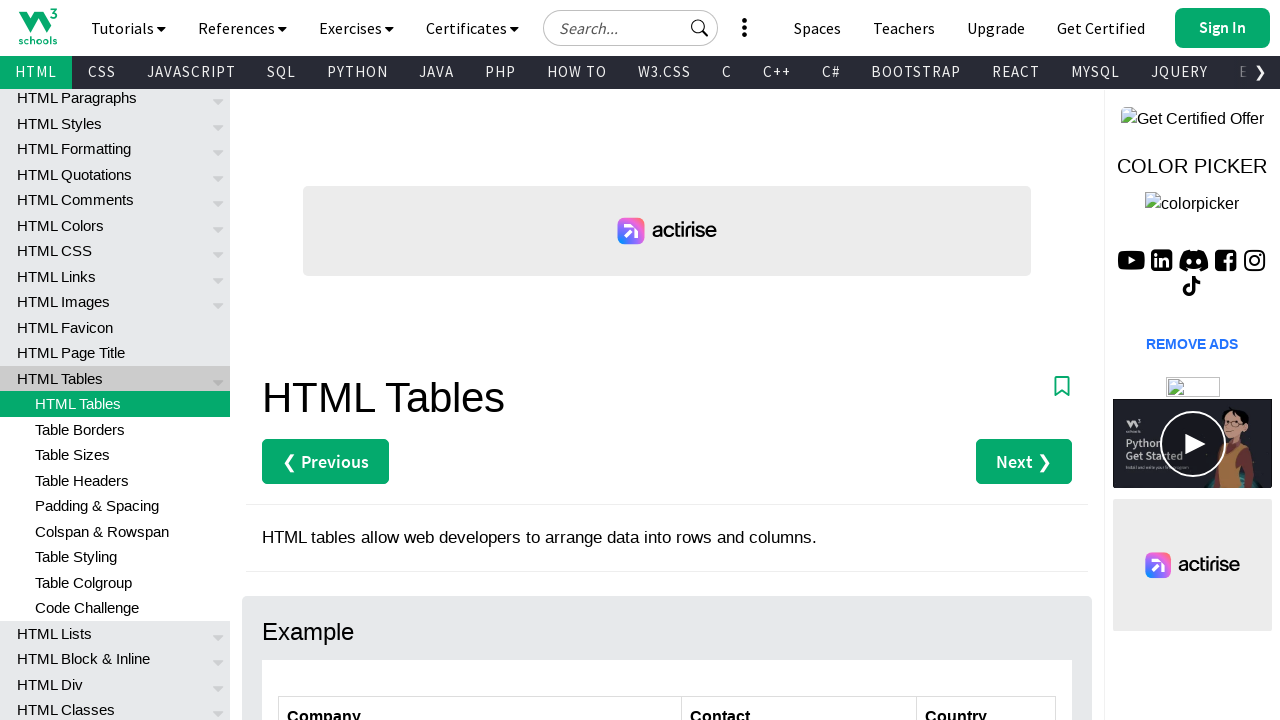

Retrieved table cell data at row 7, column 2: 'Giovanni Rovelli'
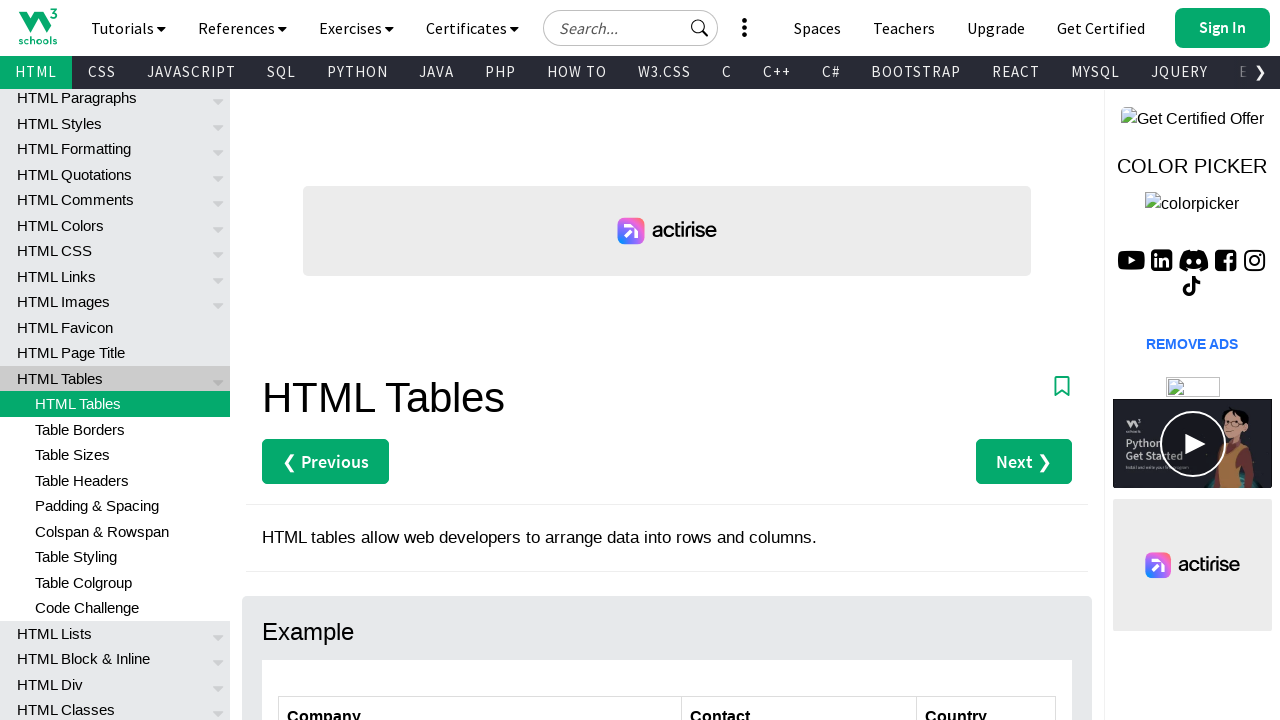

Retrieved table cell data at row 7, column 3: 'Italy'
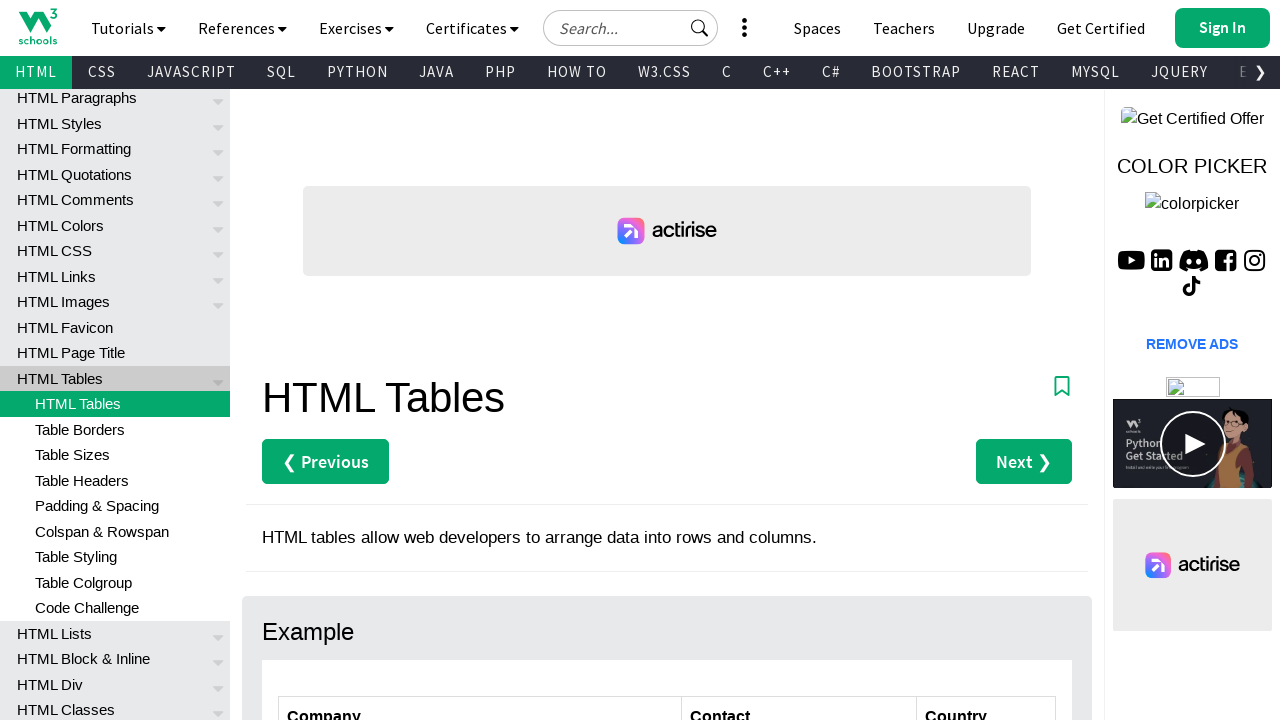

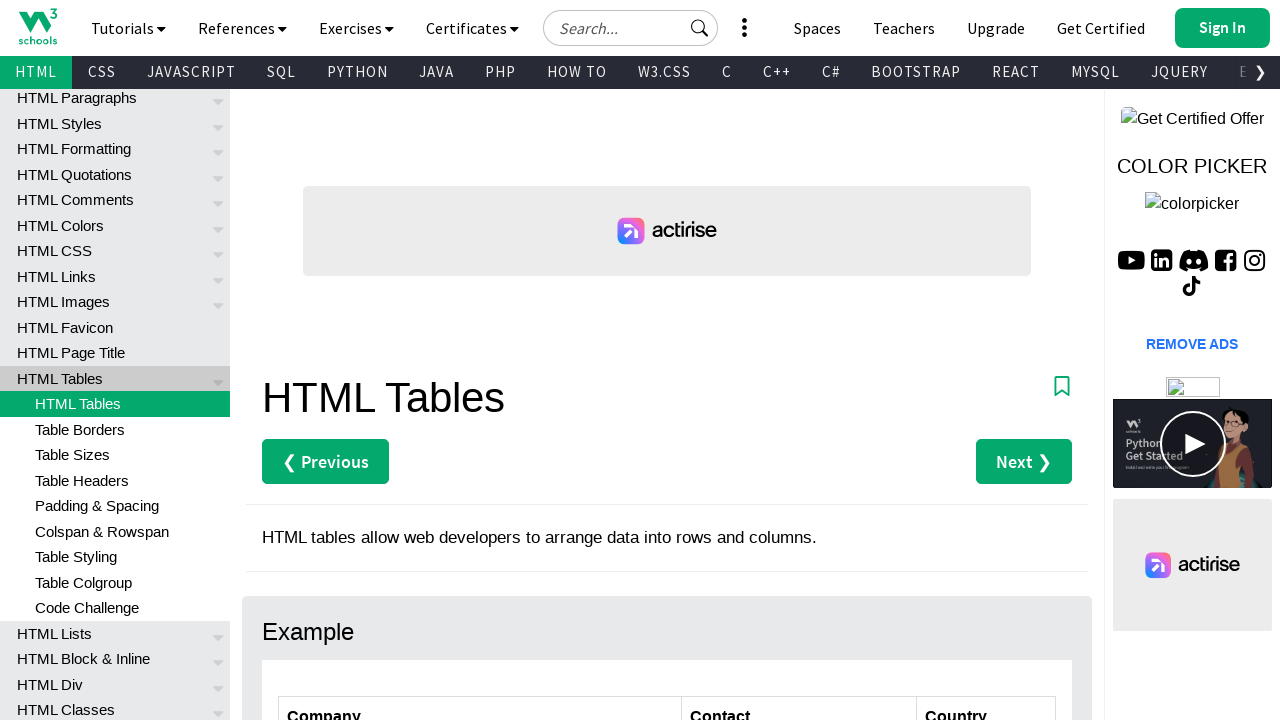